Tests that submitting the login form with empty username and password fields displays the error message "Epic sadface: Username is required"

Starting URL: https://www.saucedemo.com

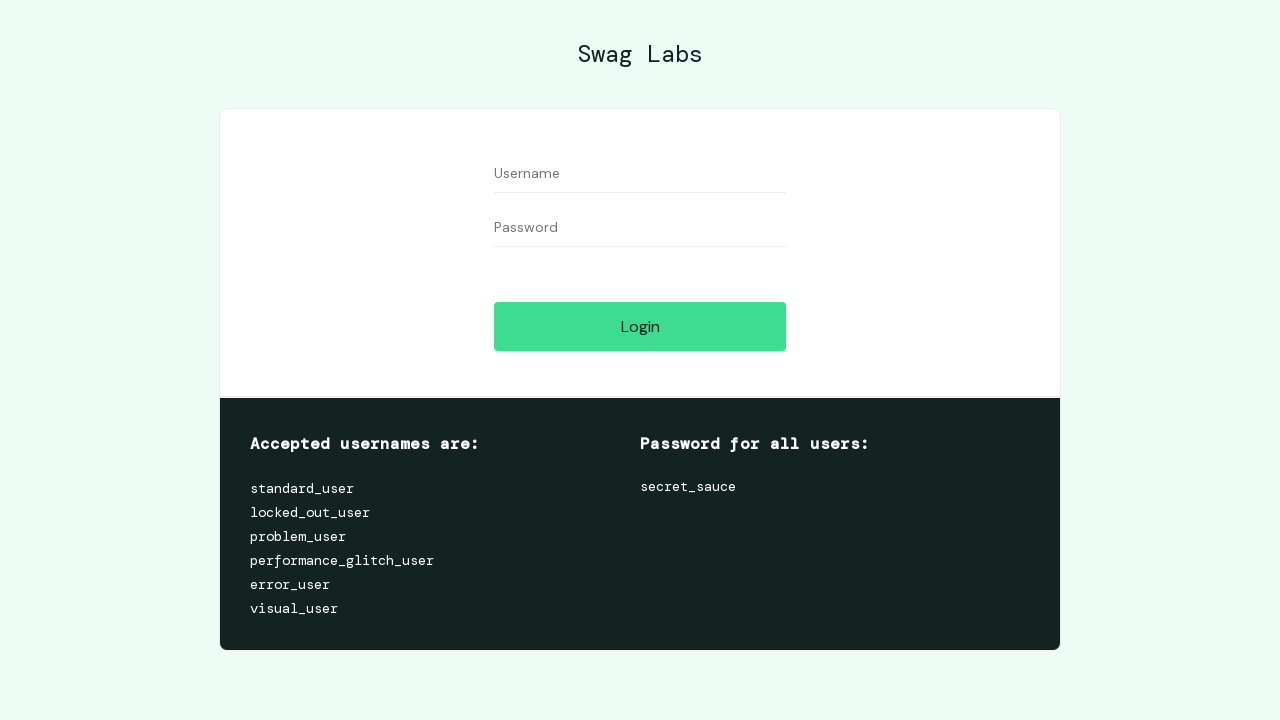

Left username field empty on #user-name
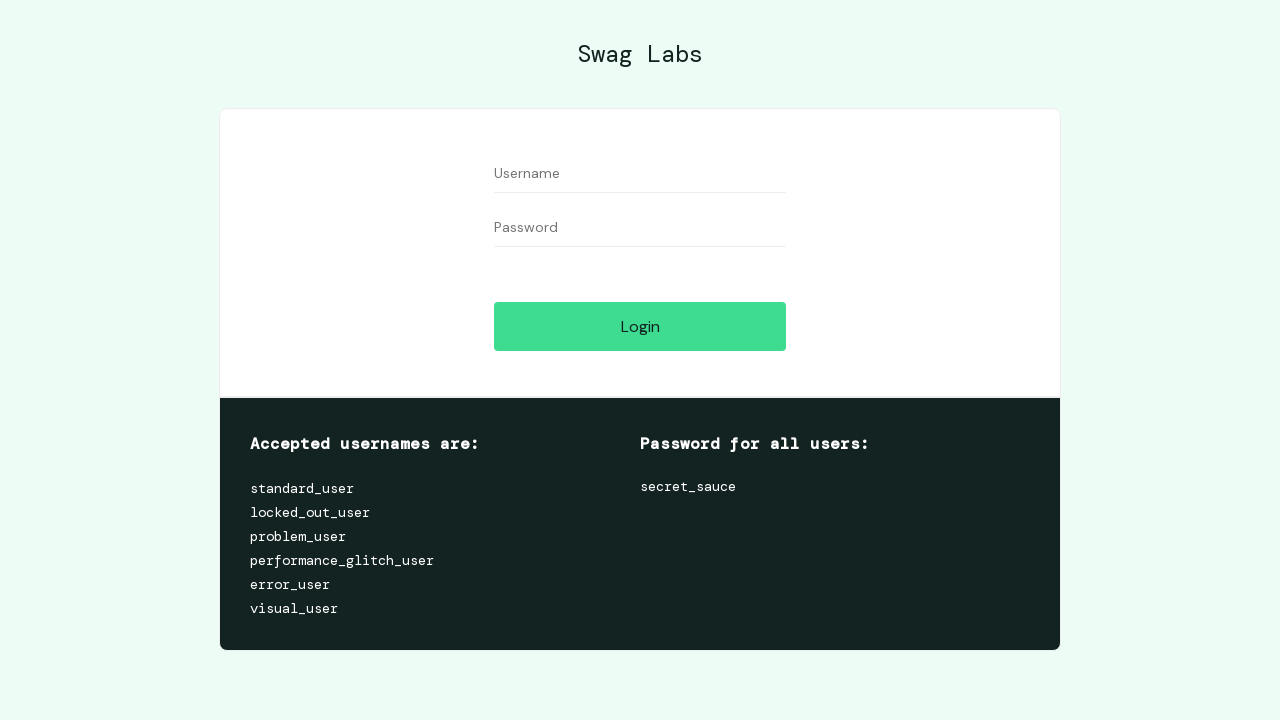

Left password field empty on #password
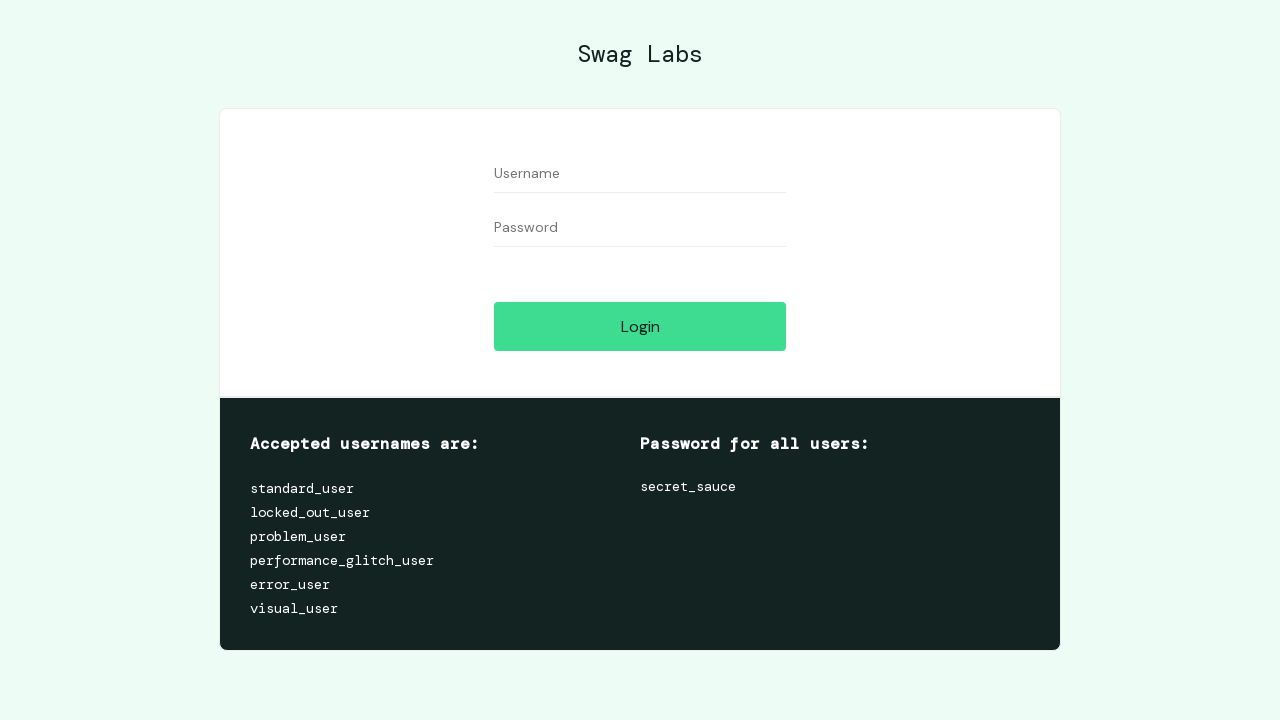

Clicked login button with empty credentials at (640, 326) on #login-button
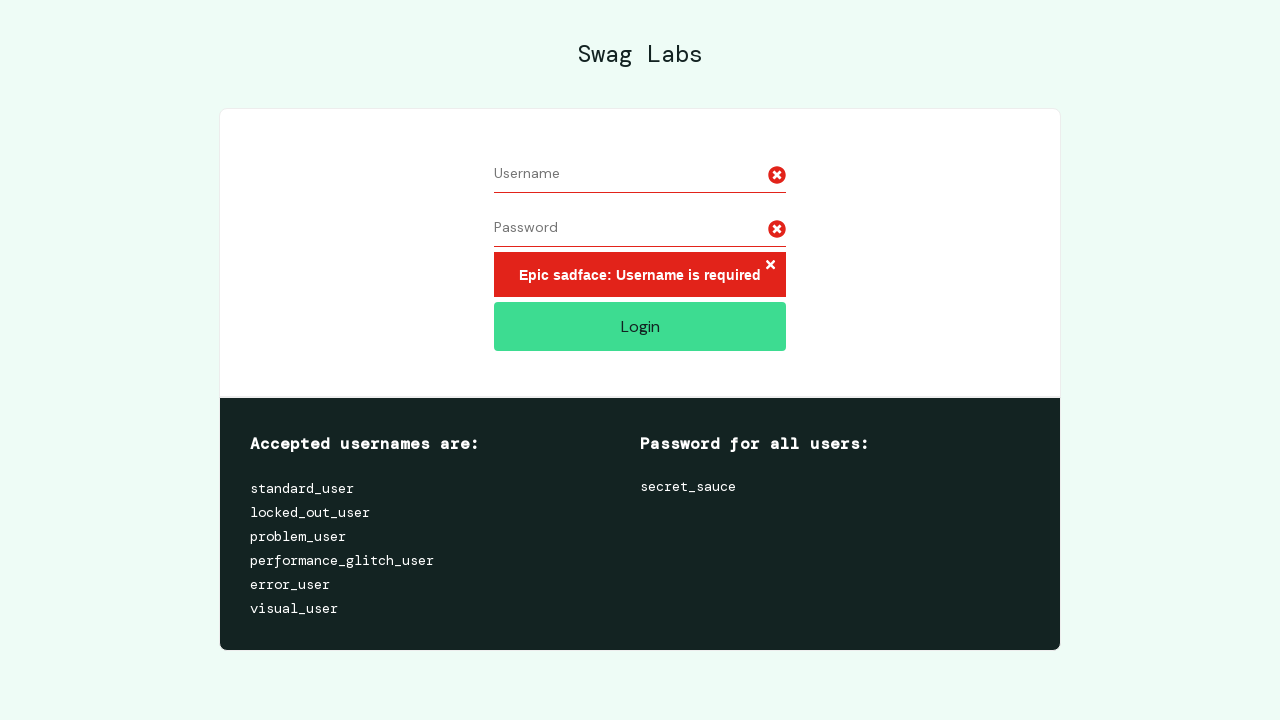

Error message appeared: 'Epic sadface: Username is required'
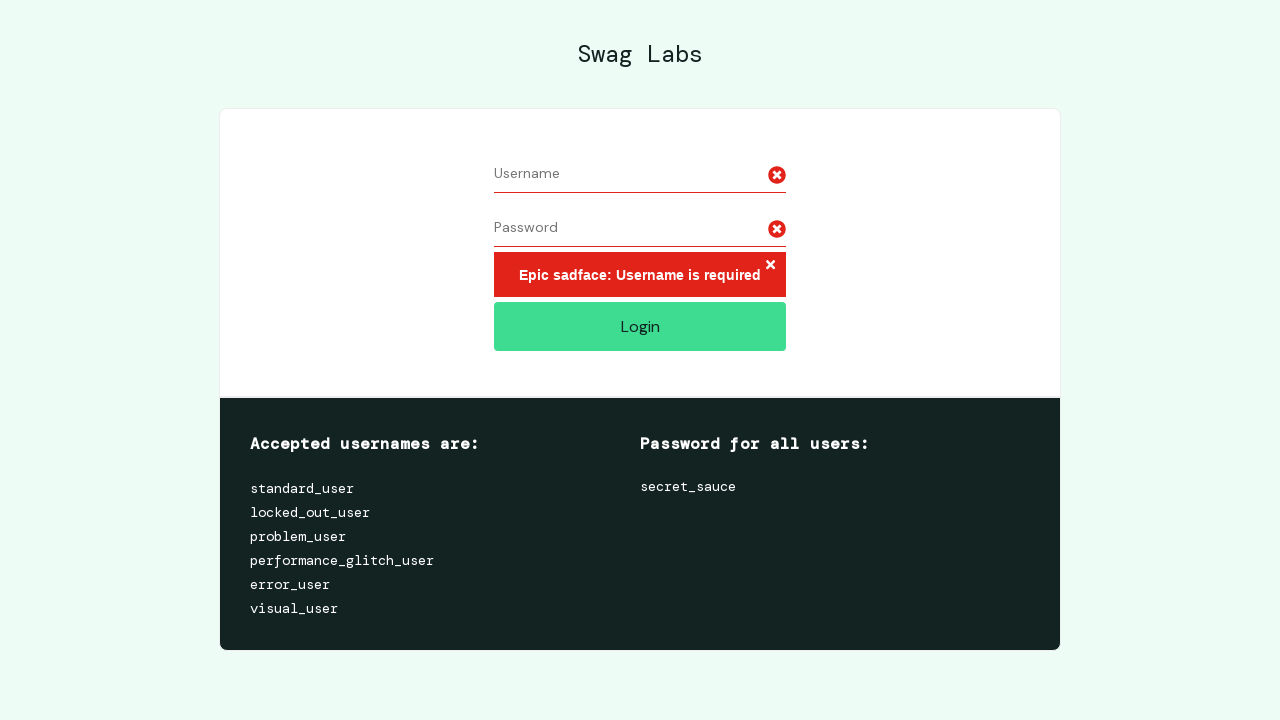

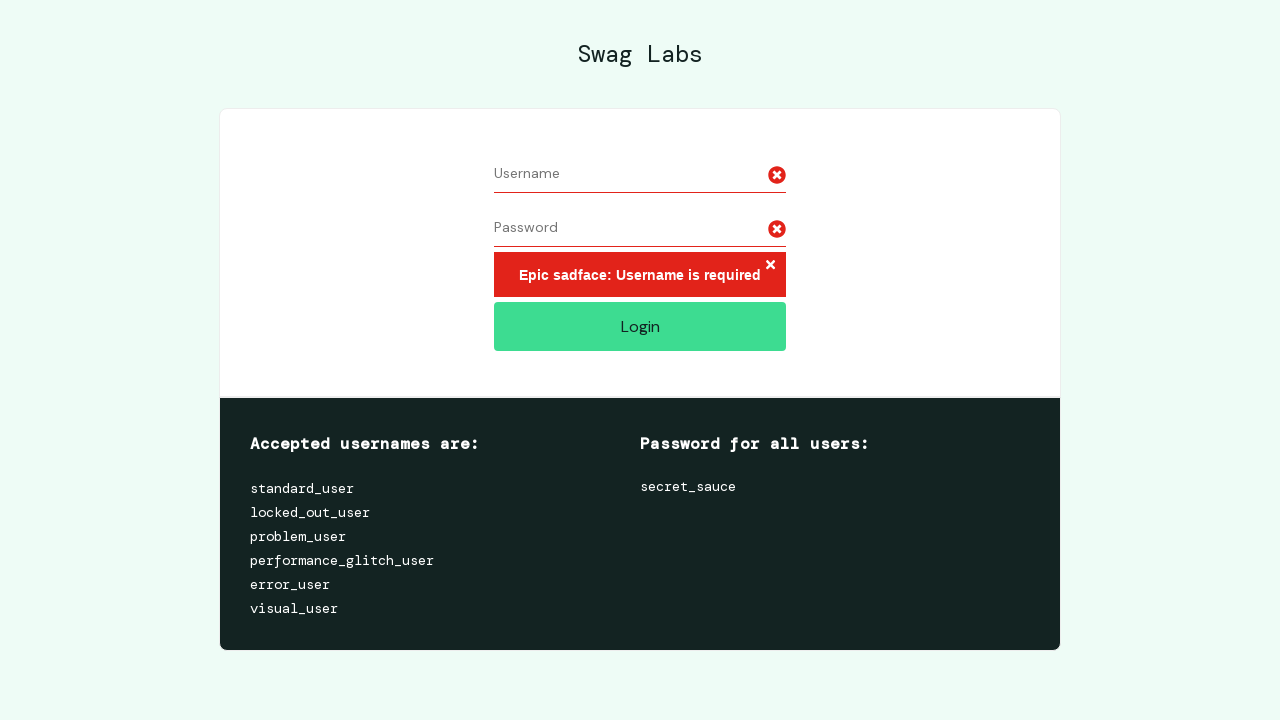